Tests Drag and Drop functionality by verifying initial A/B order, dragging A onto B, and verifying the order swaps to B/A

Starting URL: https://the-internet.herokuapp.com/

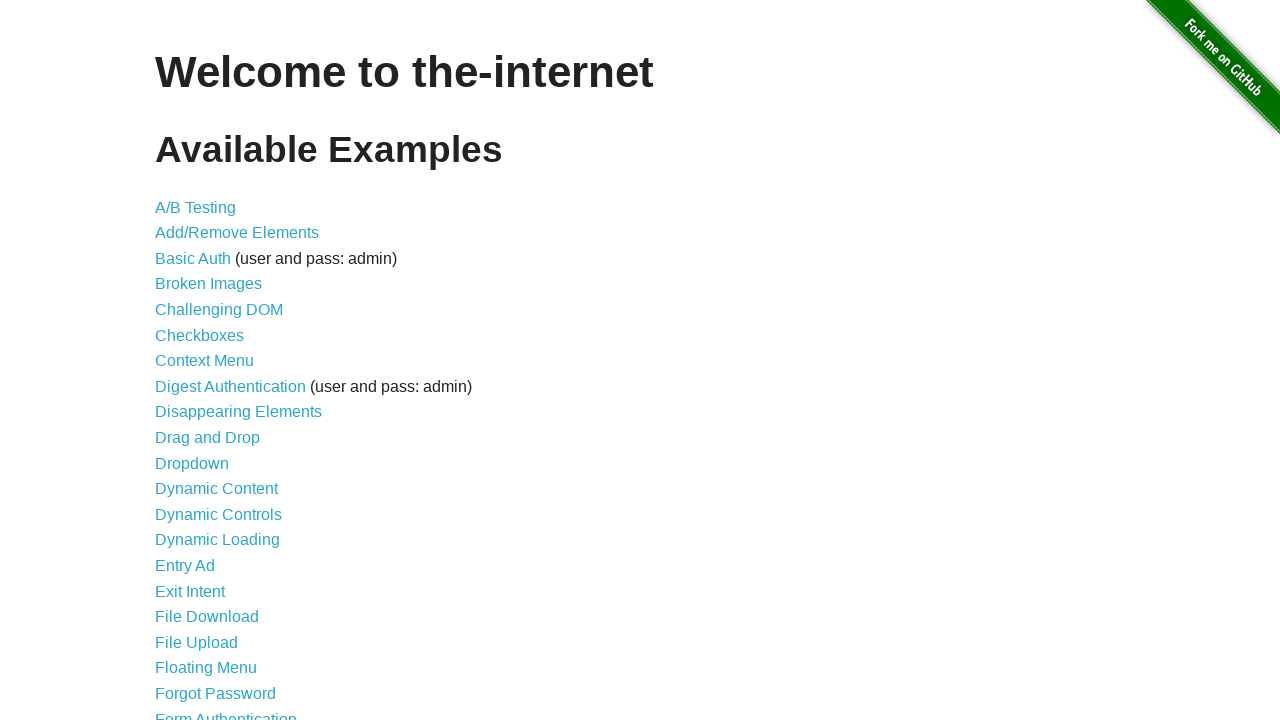

Clicked on Drag and Drop link at (208, 438) on internal:role=link[name="Drag and Drop"i]
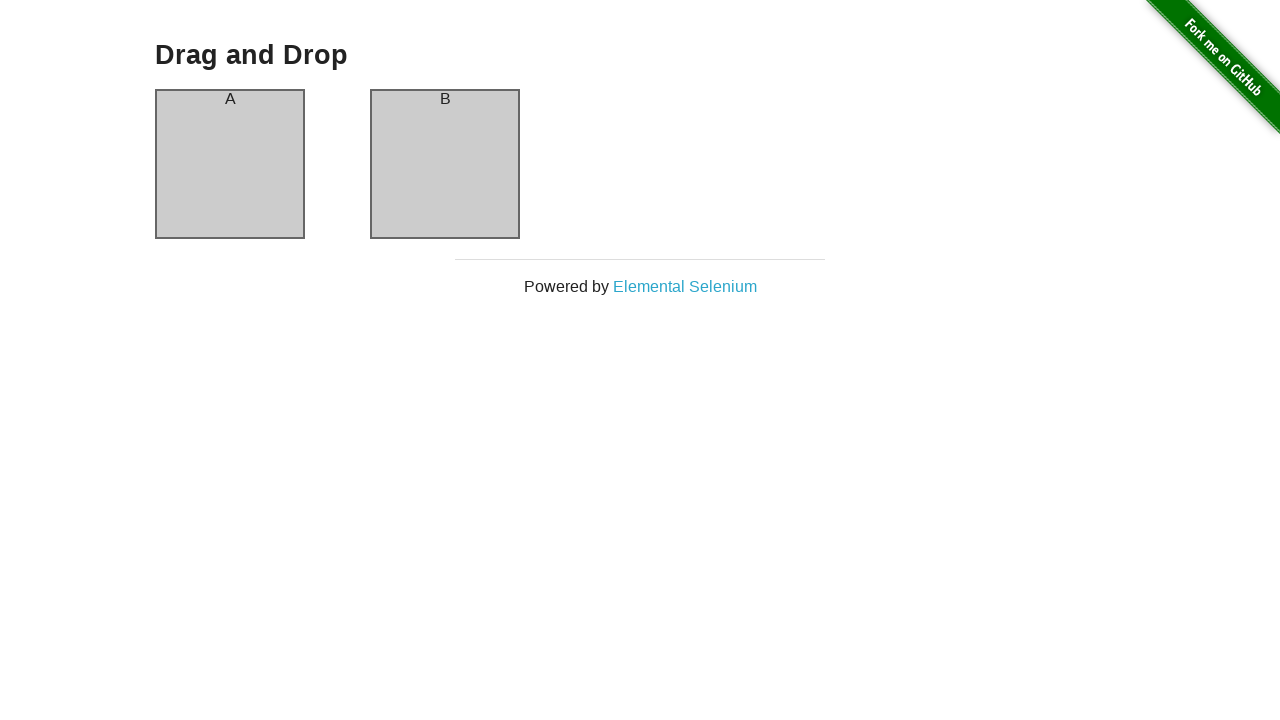

Located column elements
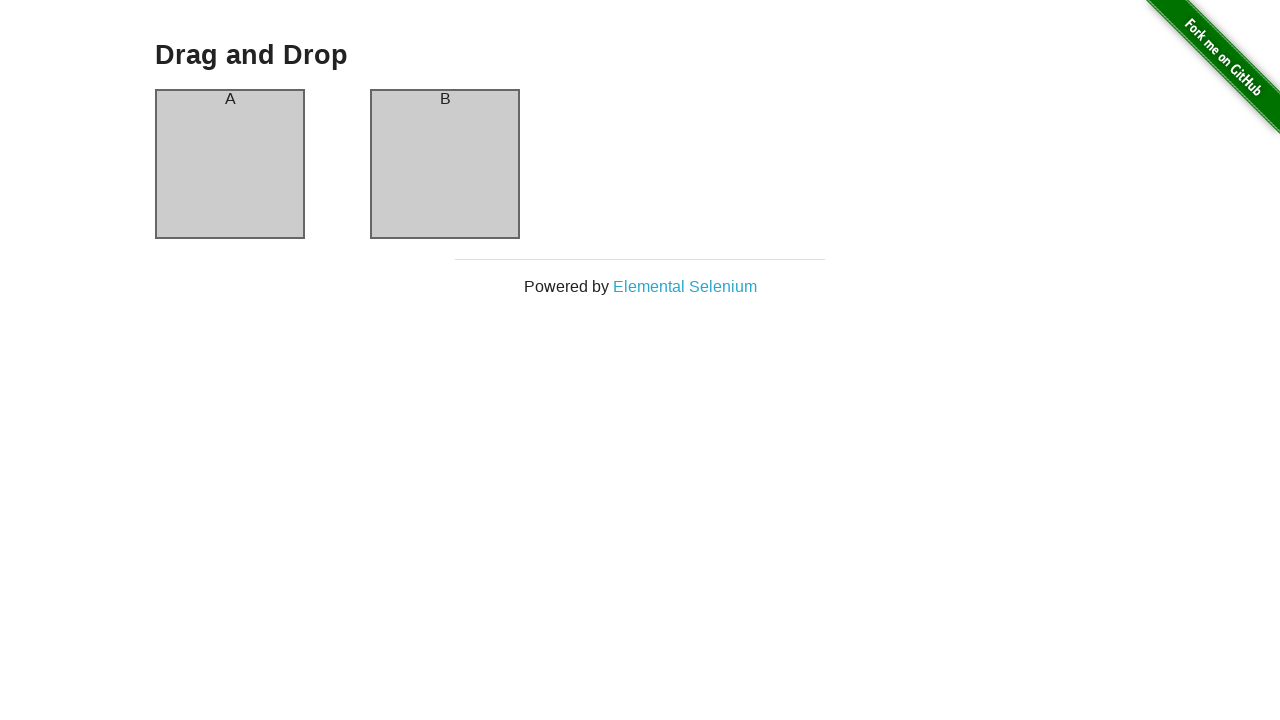

Retrieved first column text content
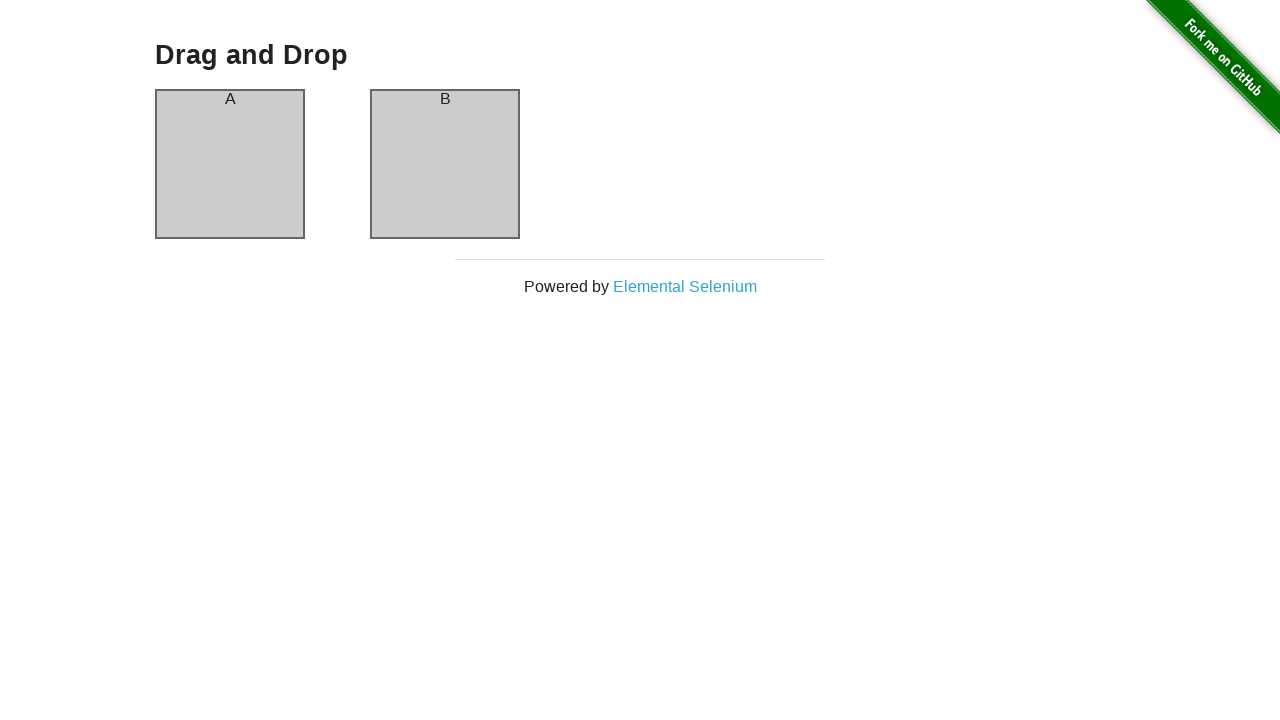

Retrieved second column text content
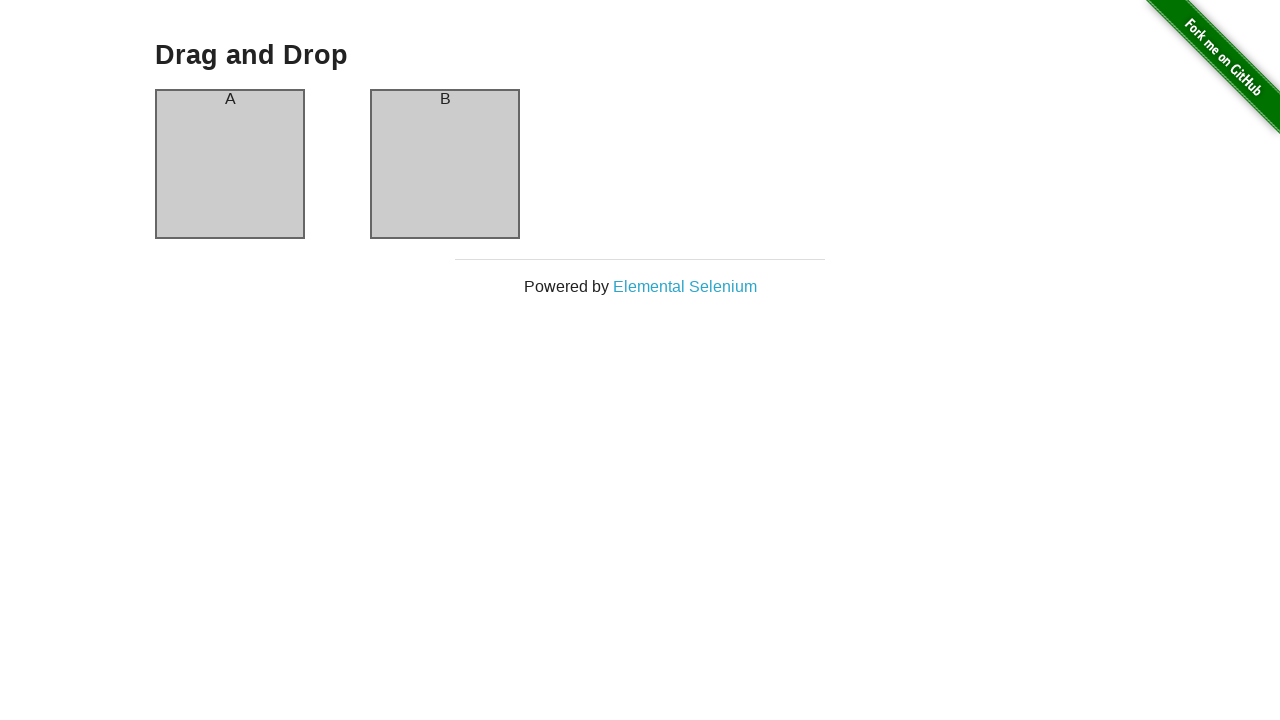

Verified first column is 'A'
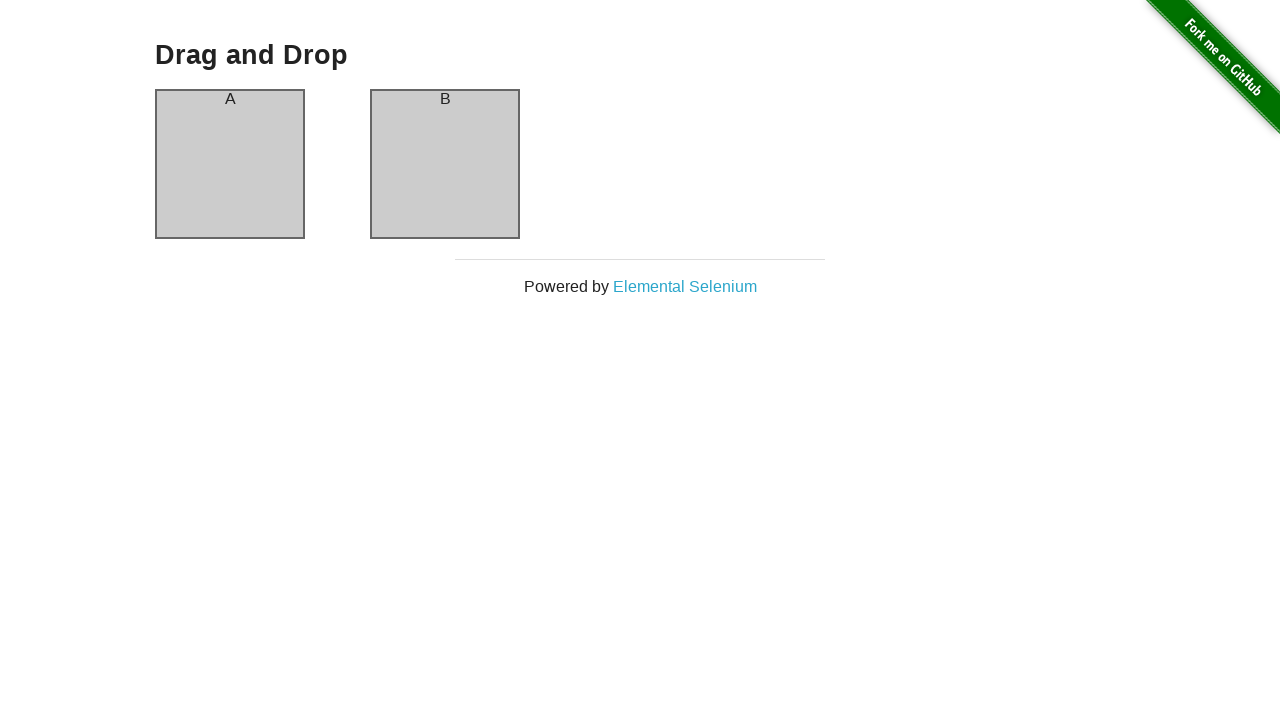

Verified second column is 'B'
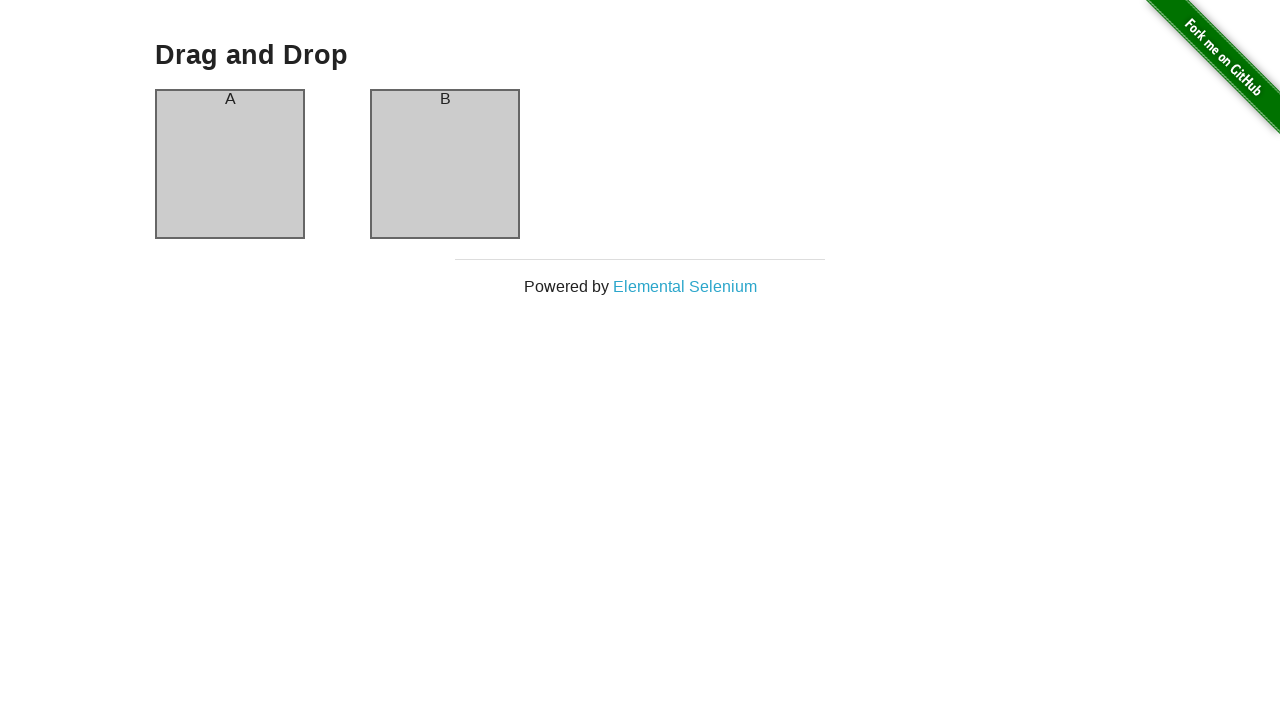

Dragged column A onto column B at (445, 164)
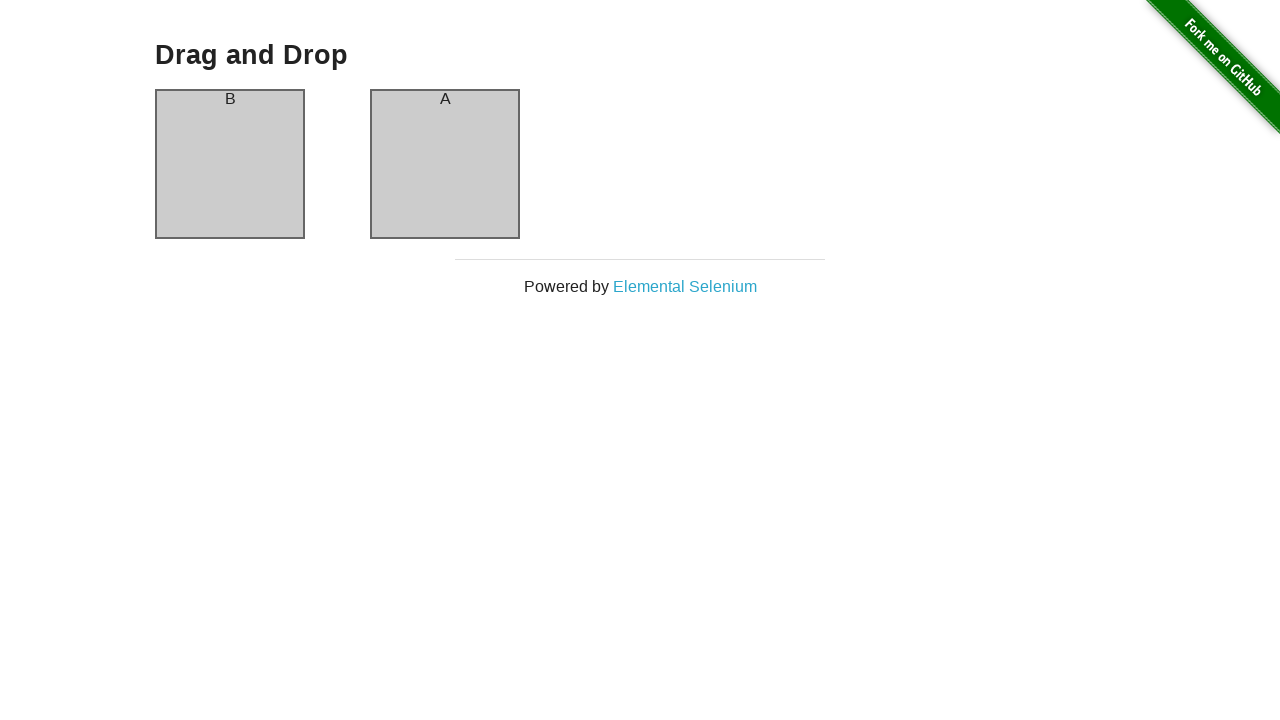

Retrieved first column text content after drag
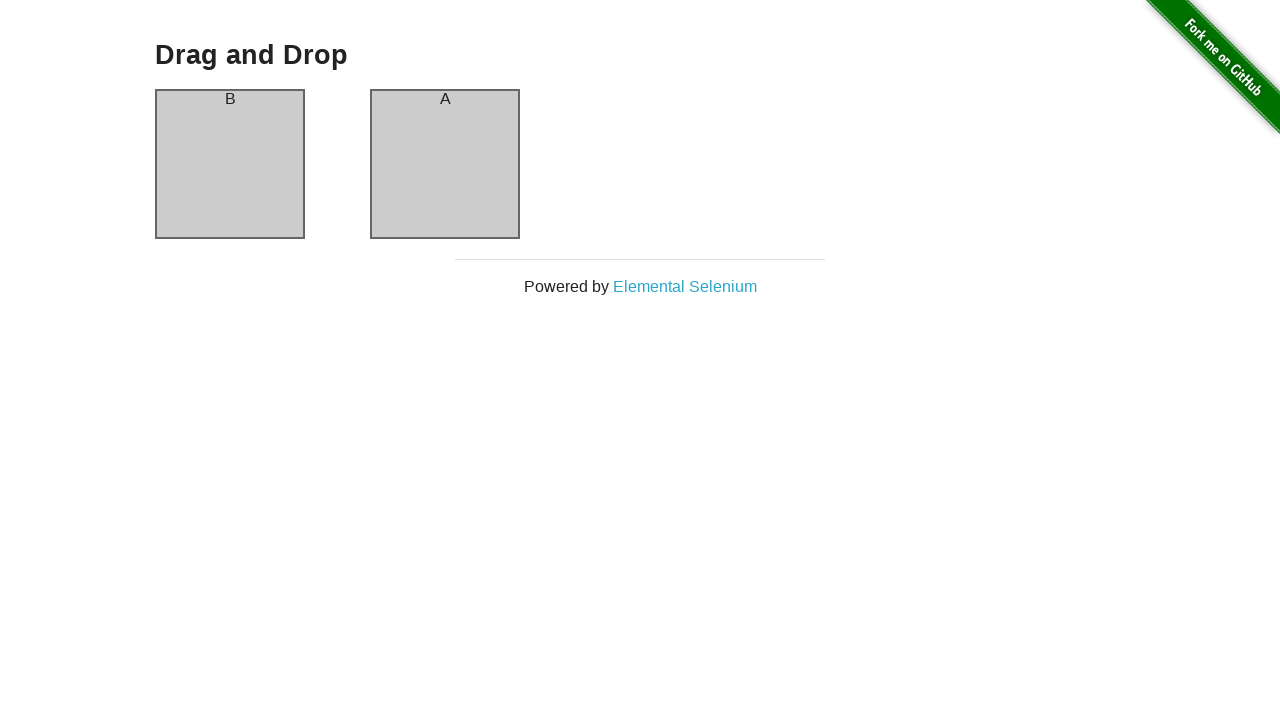

Retrieved second column text content after drag
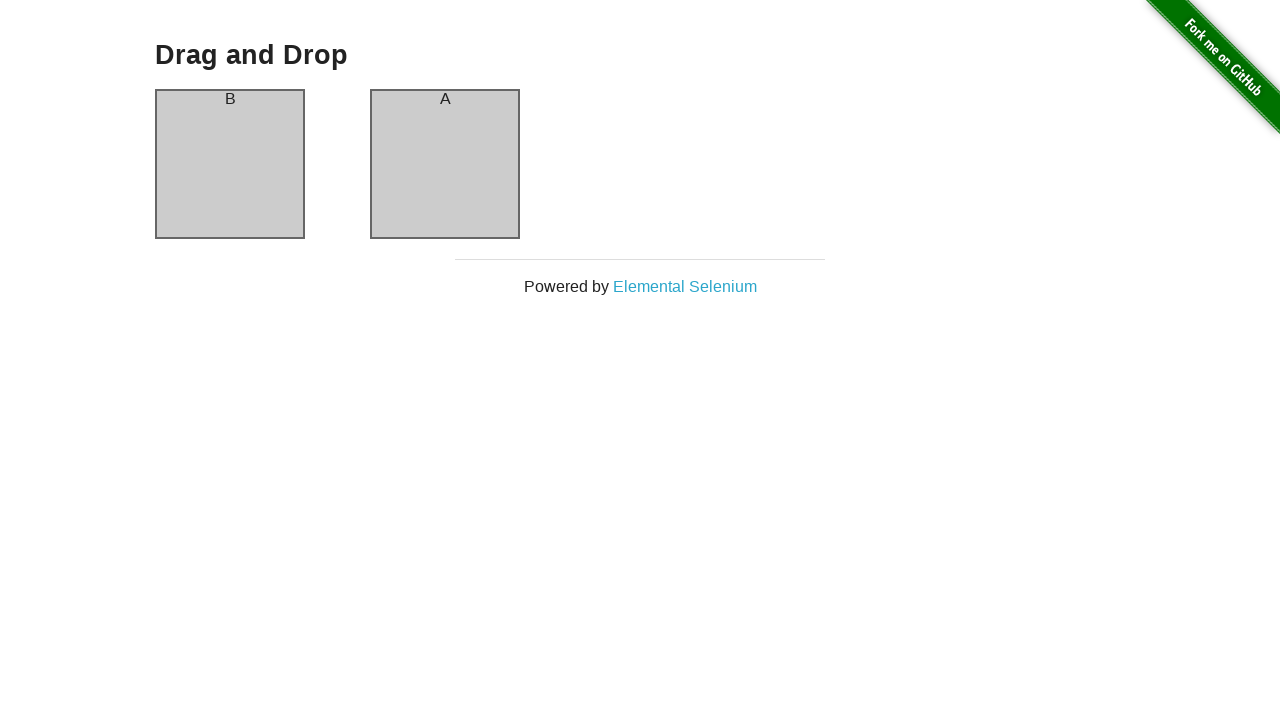

Verified first column is now 'B'
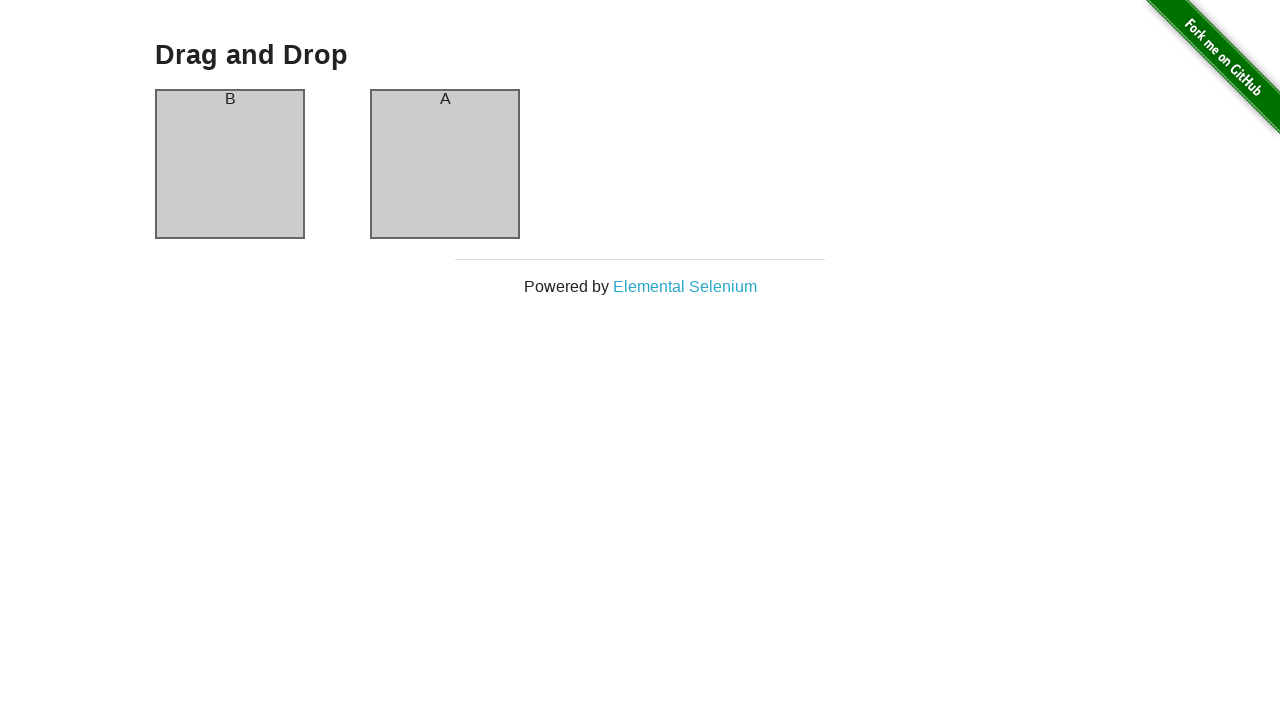

Verified second column is now 'A'
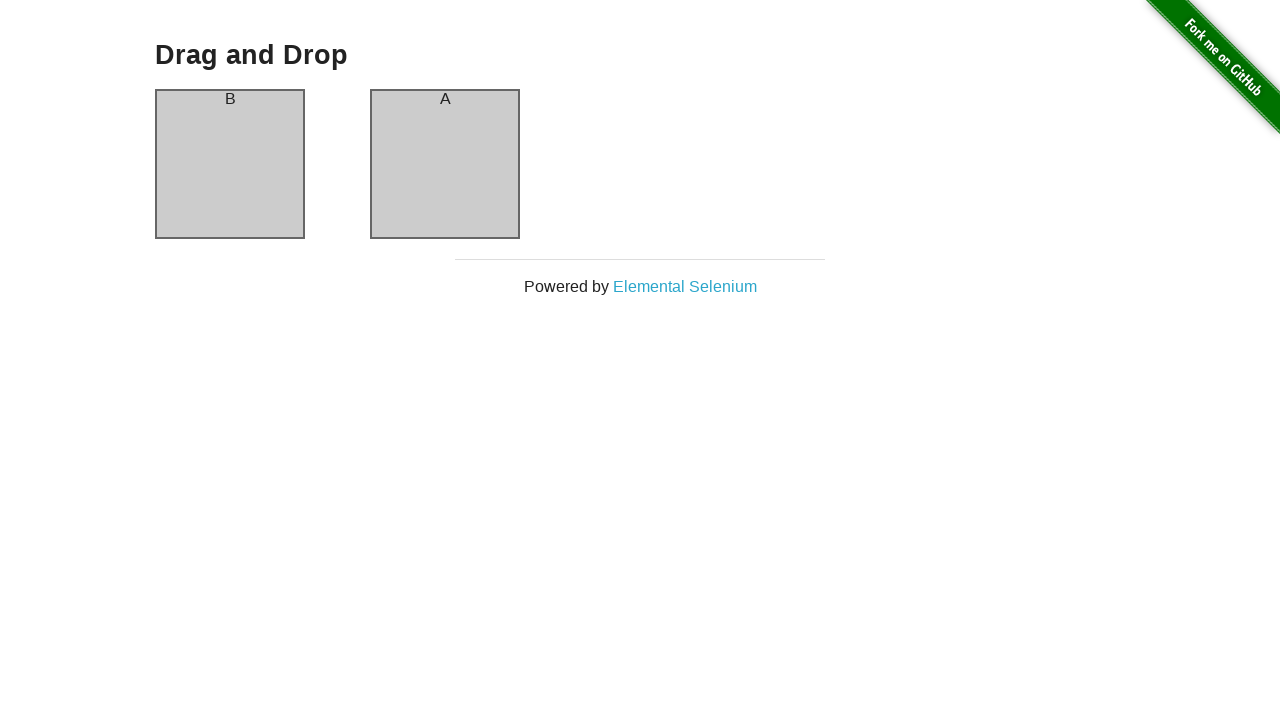

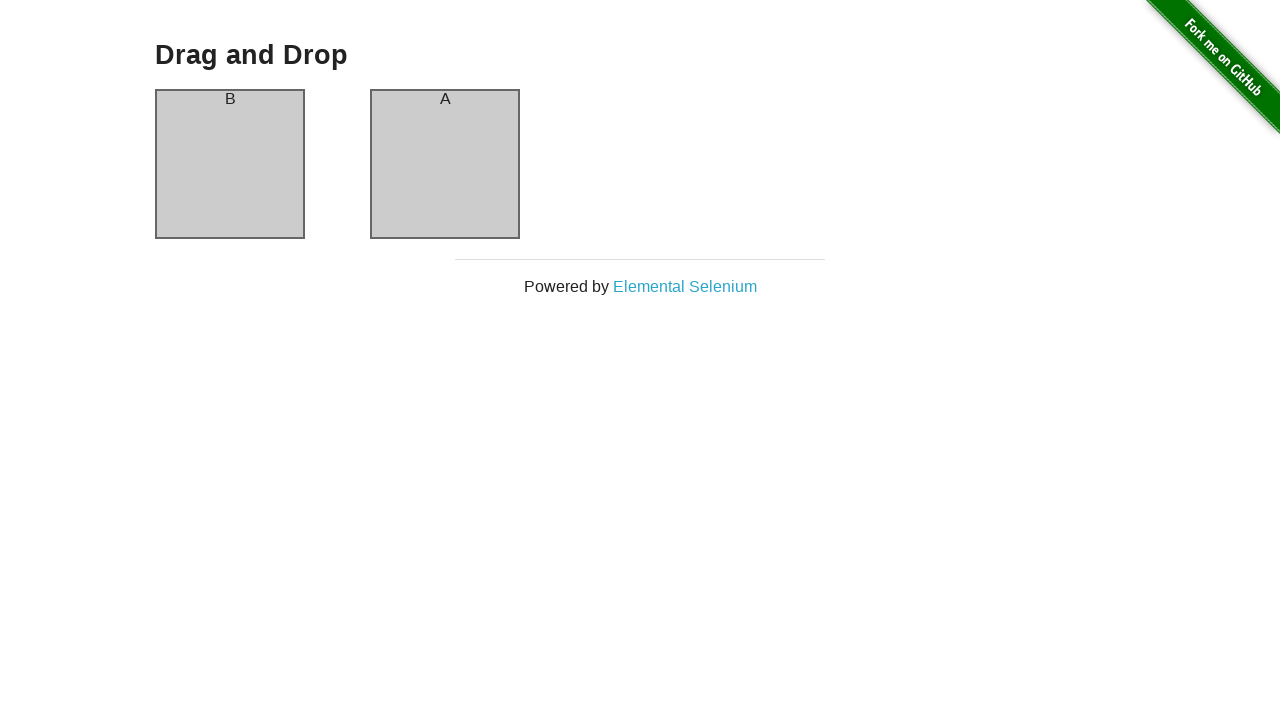